Tests simple form demo by entering text in an input field and verifying the displayed output matches

Starting URL: https://www.lambdatest.com/selenium-playground

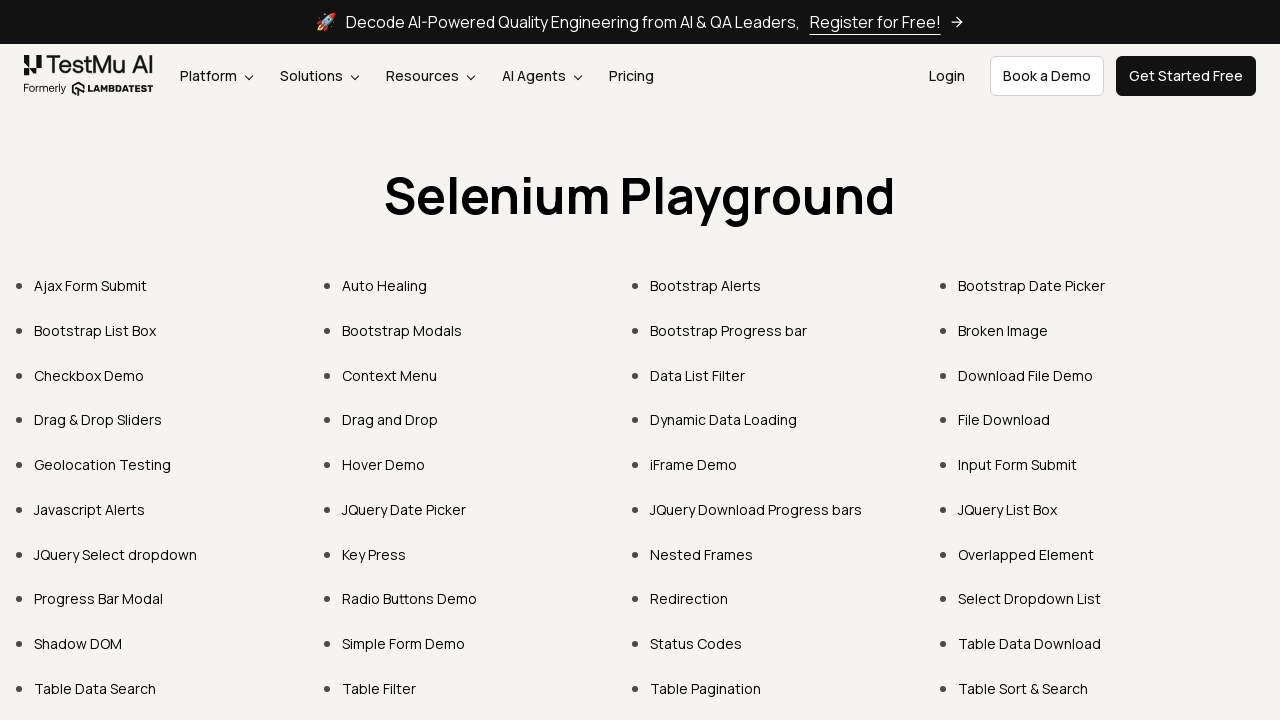

Clicked on Simple Form Demo link at (404, 644) on xpath=//a[contains(text(),'Simple Form Demo')]
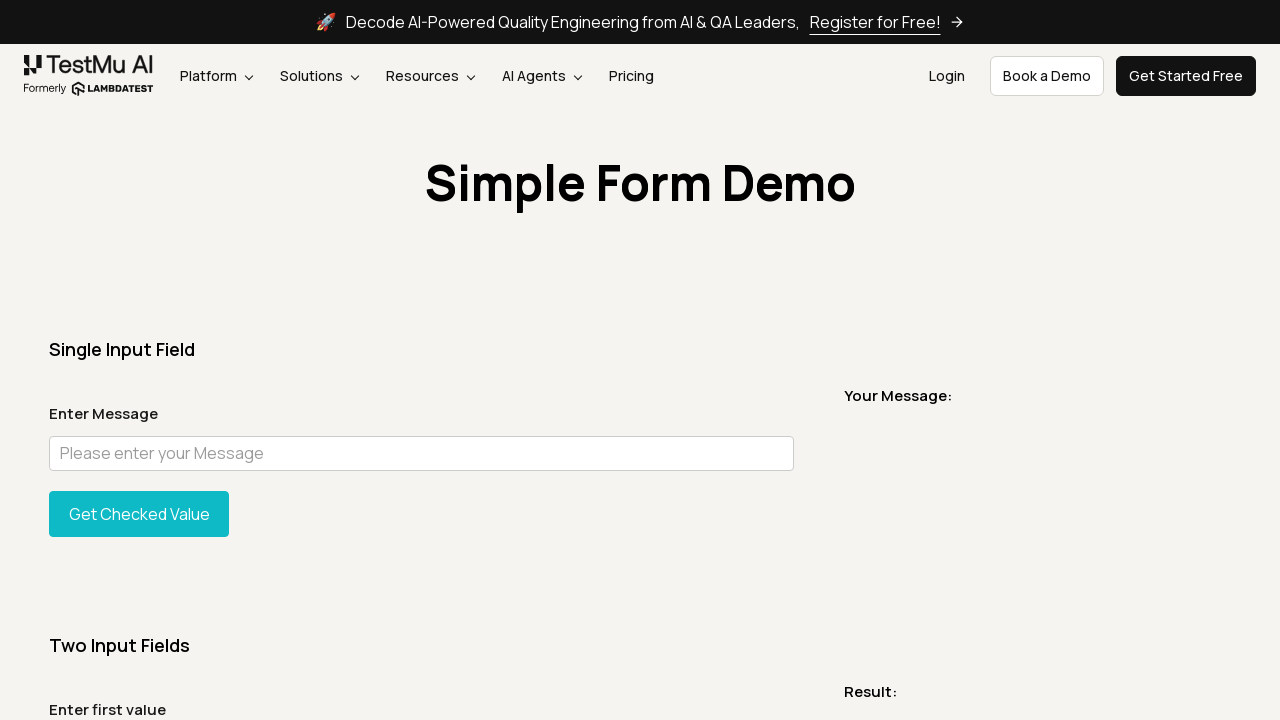

Simple Form Demo page loaded and form is visible
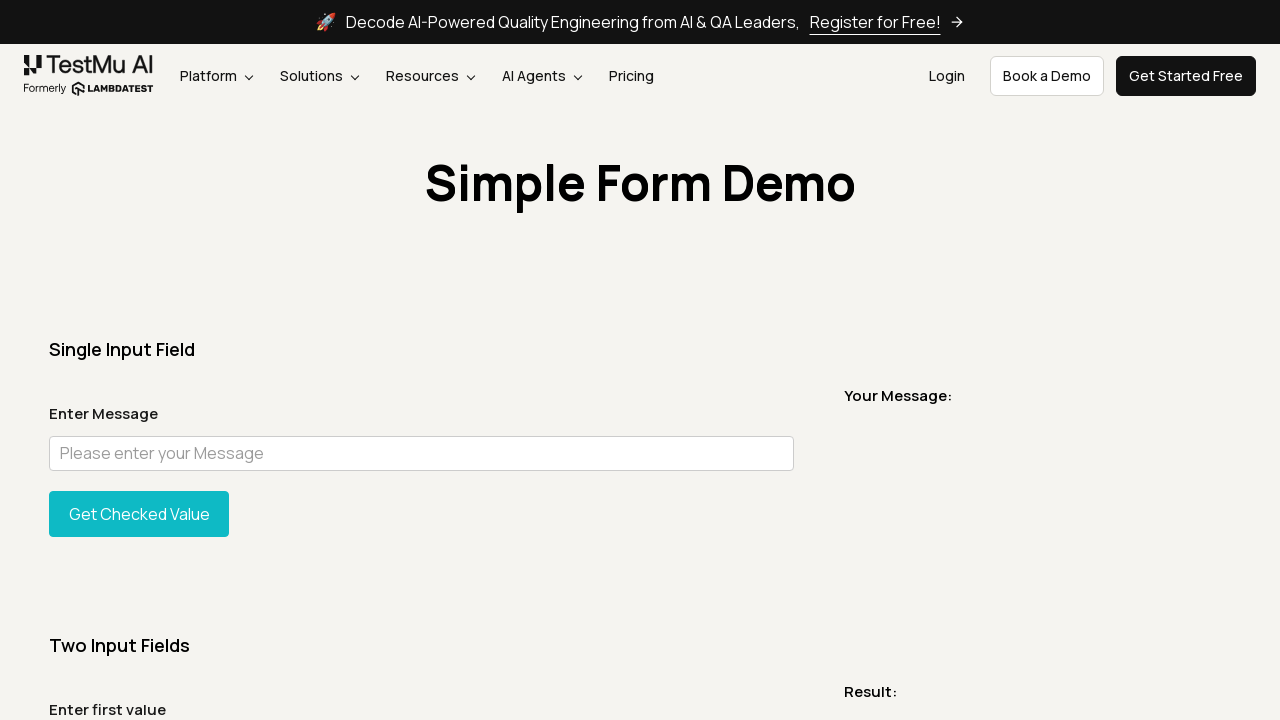

Entered test message 'Welcome to LambdaTest' in input field on #user-message
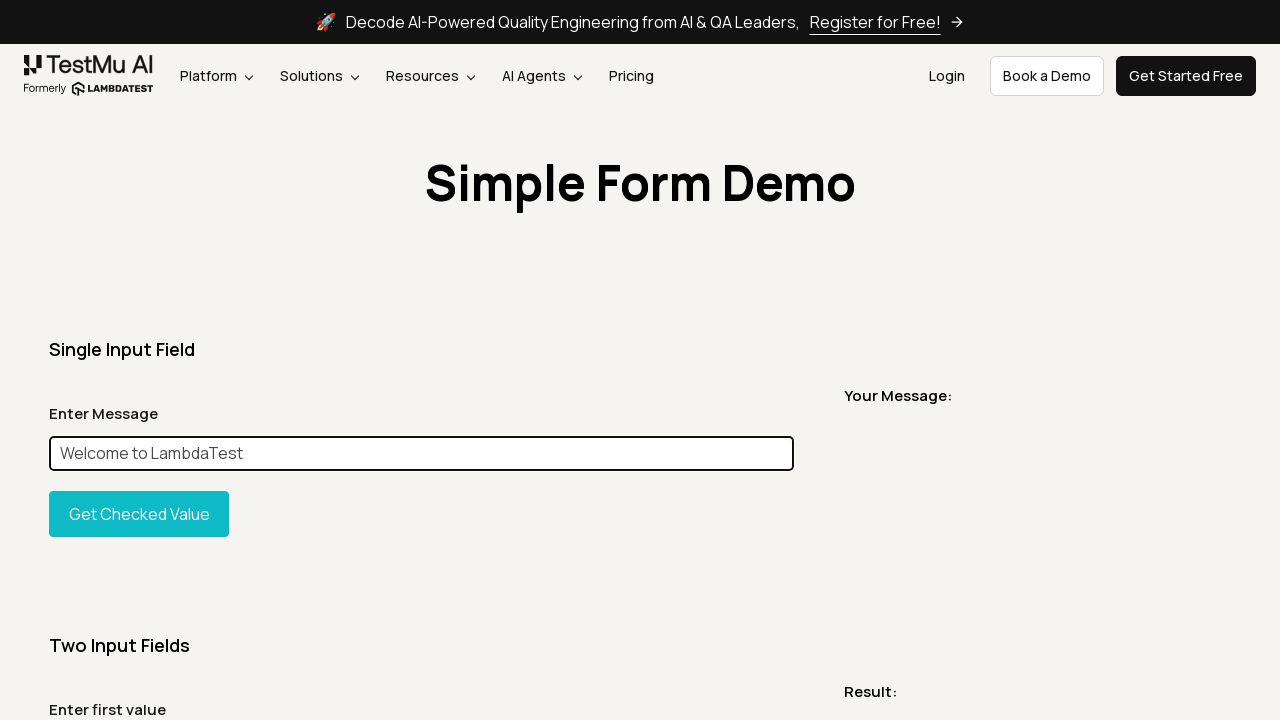

Clicked 'Show Message' button at (139, 514) on #showInput
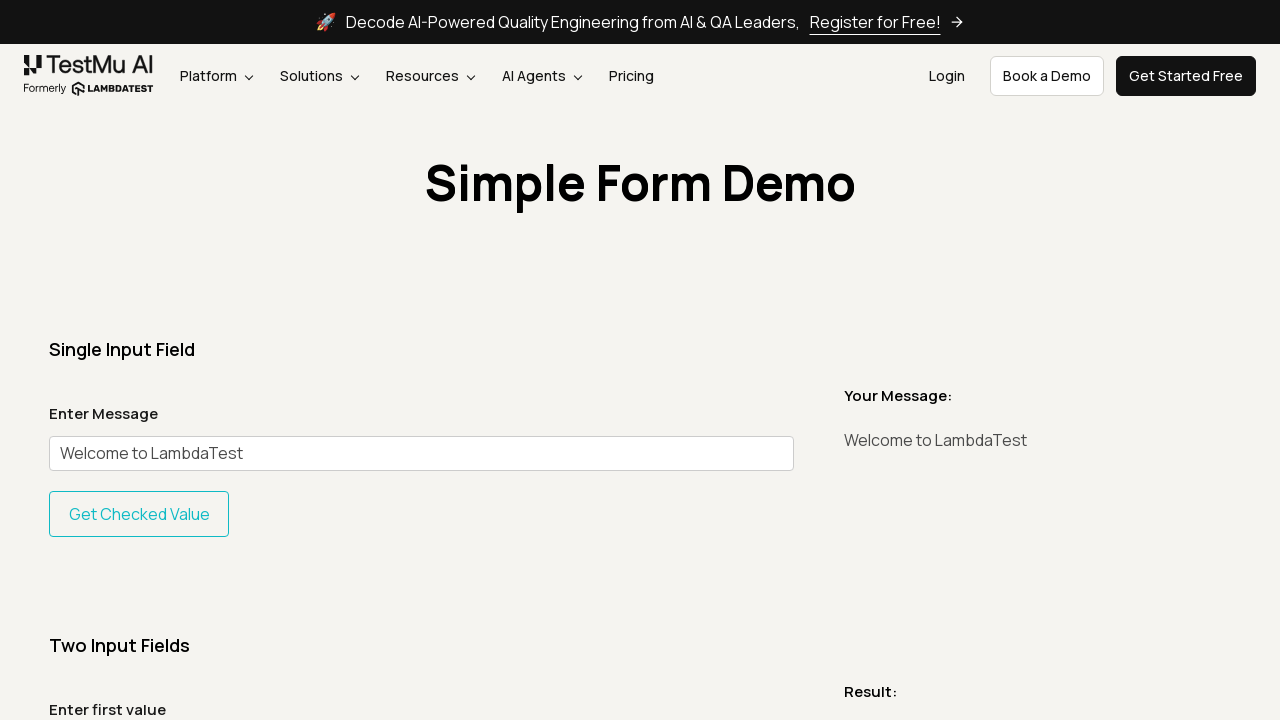

Output message displayed and verified to match input
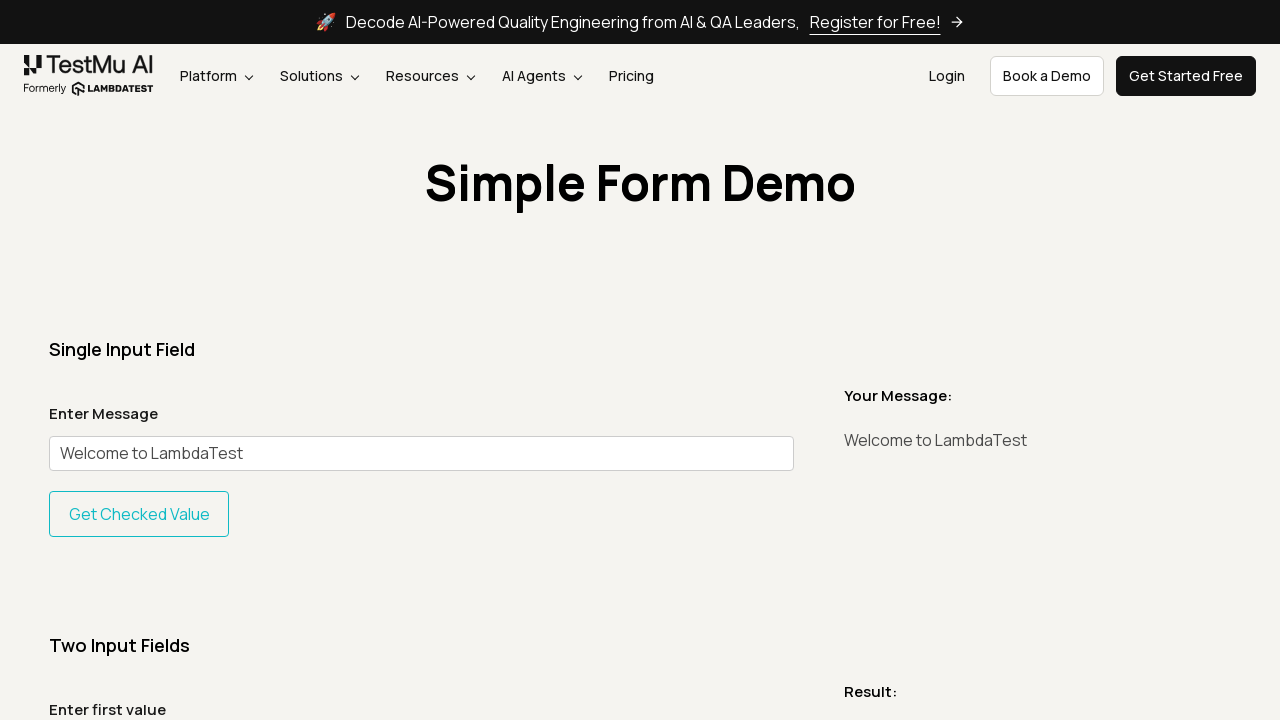

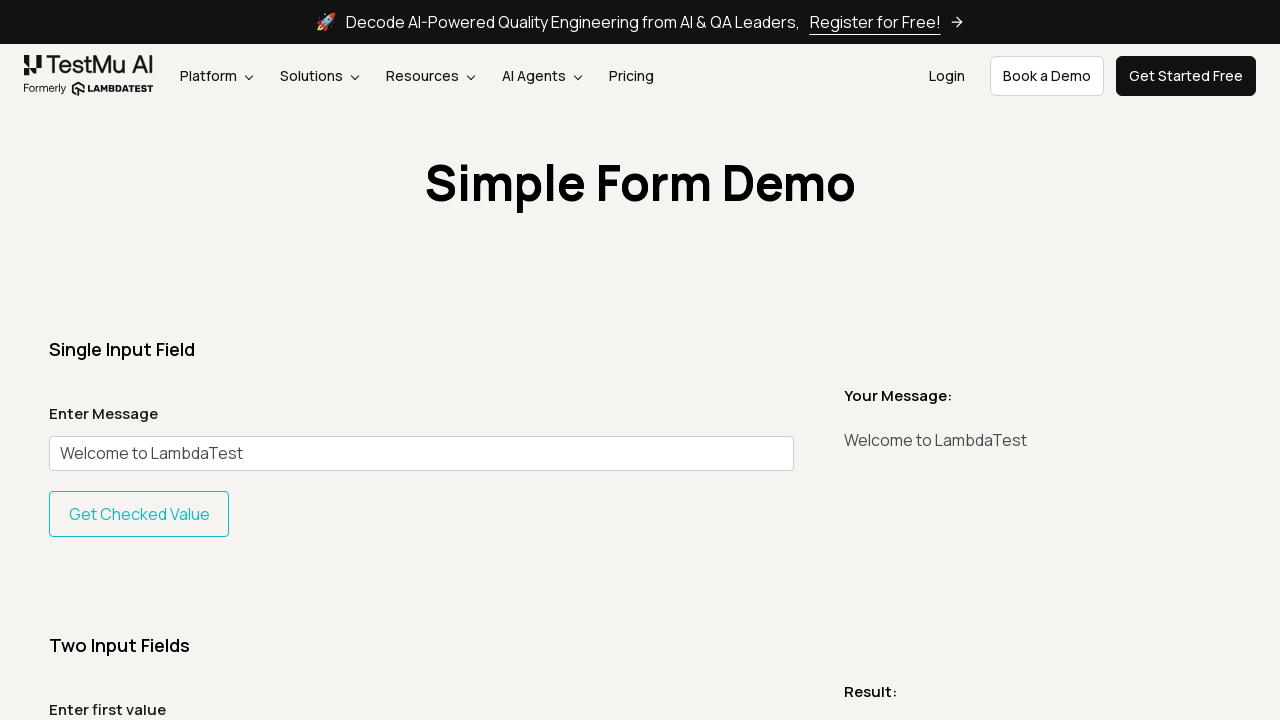